Tests the blog search functionality by searching for an existing term "financiamento", scrolling through results, and verifying that the search term appears in the returned articles.

Starting URL: https://blogdoagi.com.br/

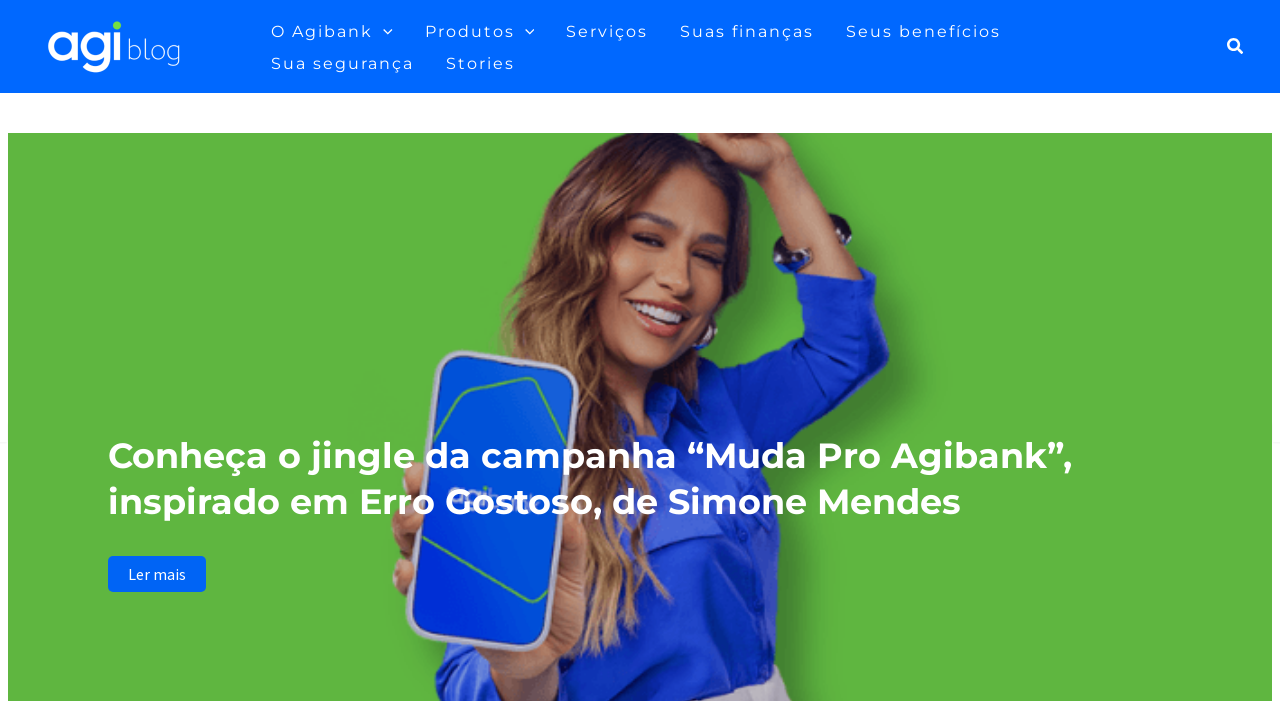

Search icon selector loaded
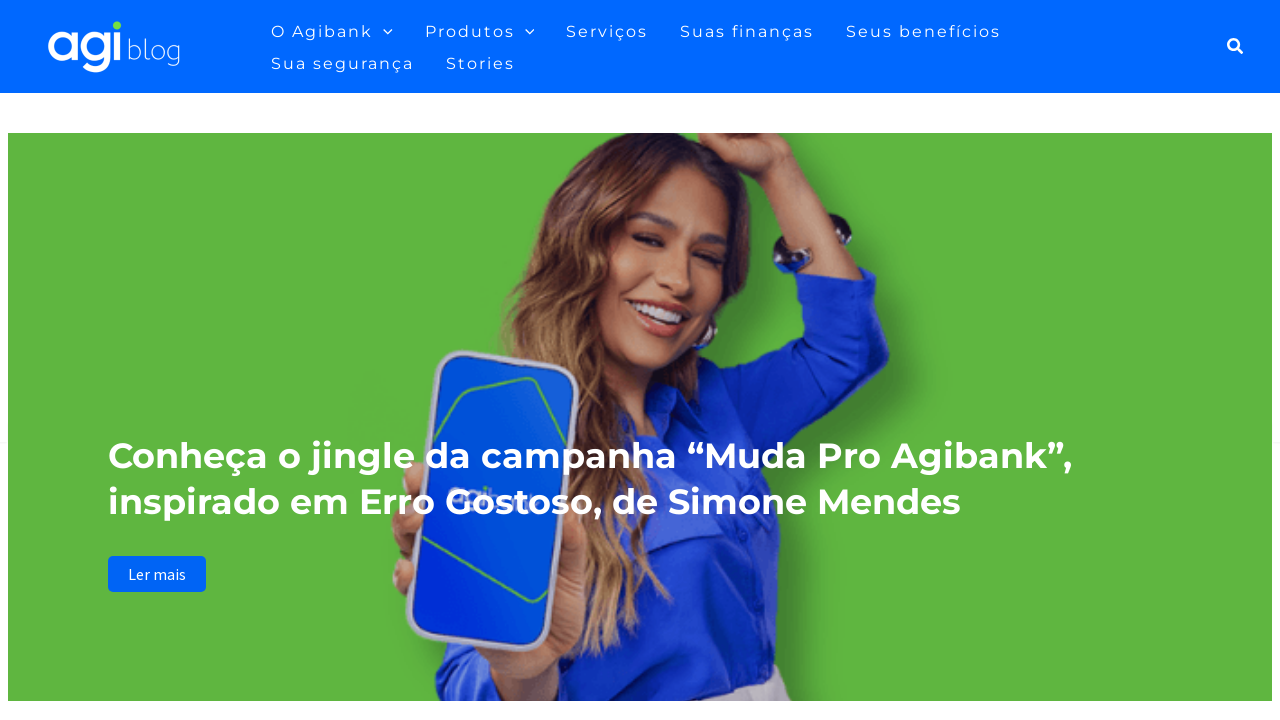

Clicked search icon at (1236, 46) on xpath=//*[@id='ast-desktop-header']/div[1]/div/div/div/div[3]/div[2]/div/div/a
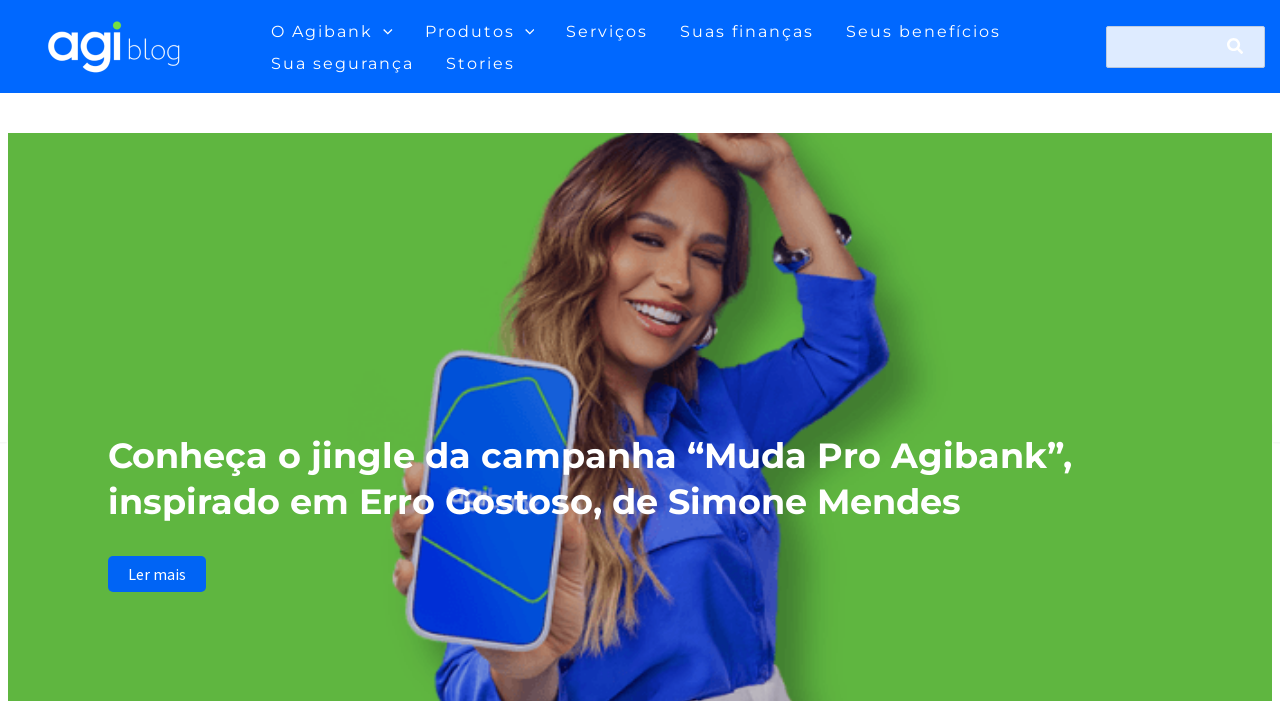

Filled search field with 'financiamento' on xpath=//*[@id='search-field']
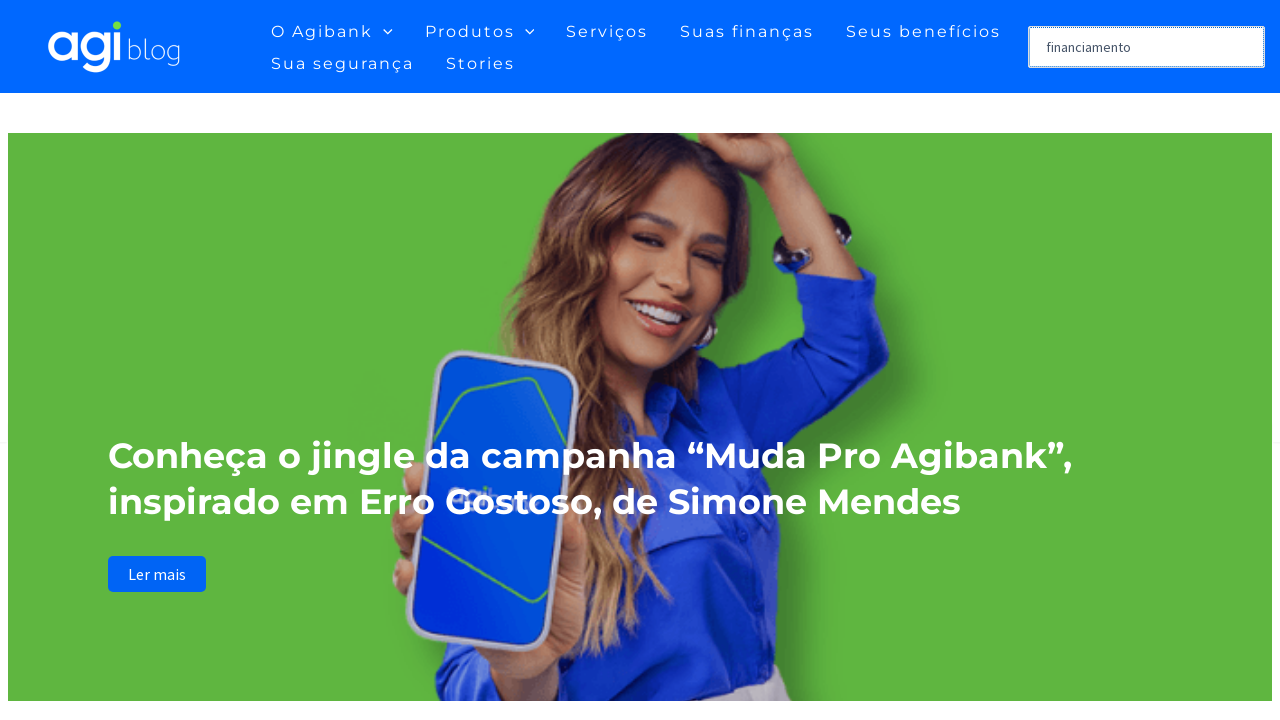

Pressed Enter to submit search on xpath=//*[@id='search-field']
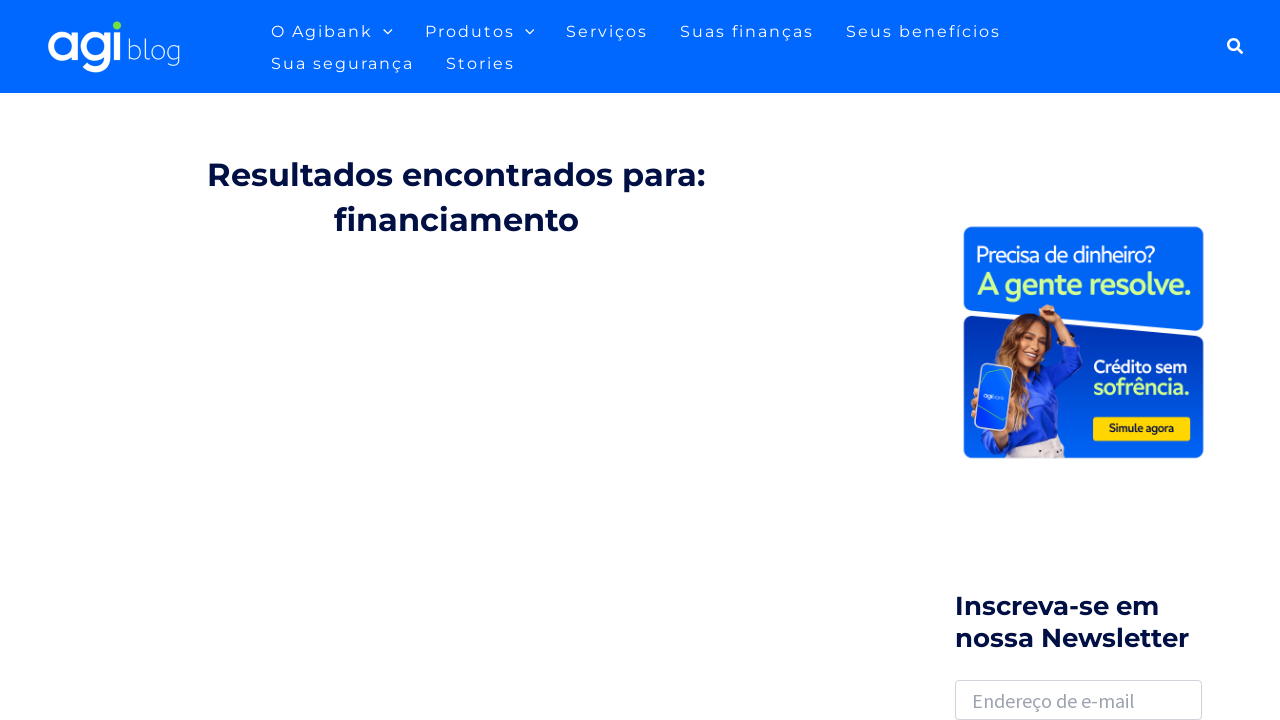

Search results page title loaded
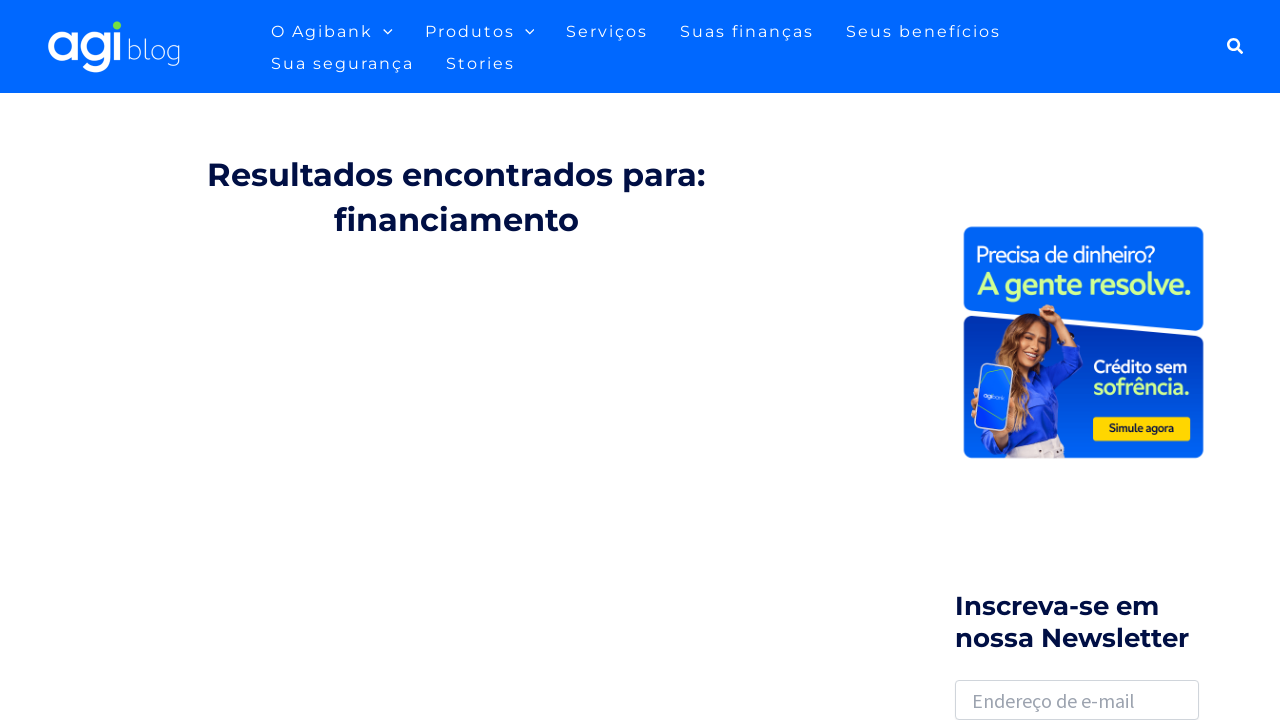

Scrolled down to load more results (scroll 1/10)
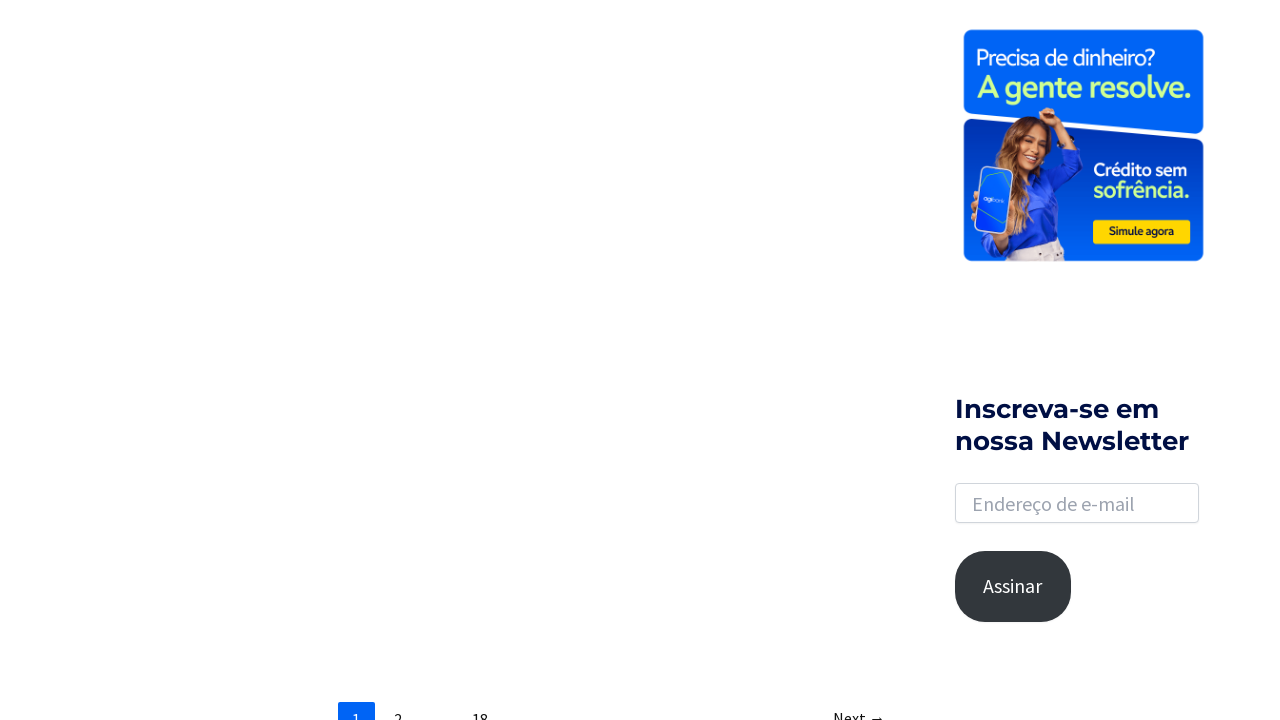

Waited for content to load after scroll 1
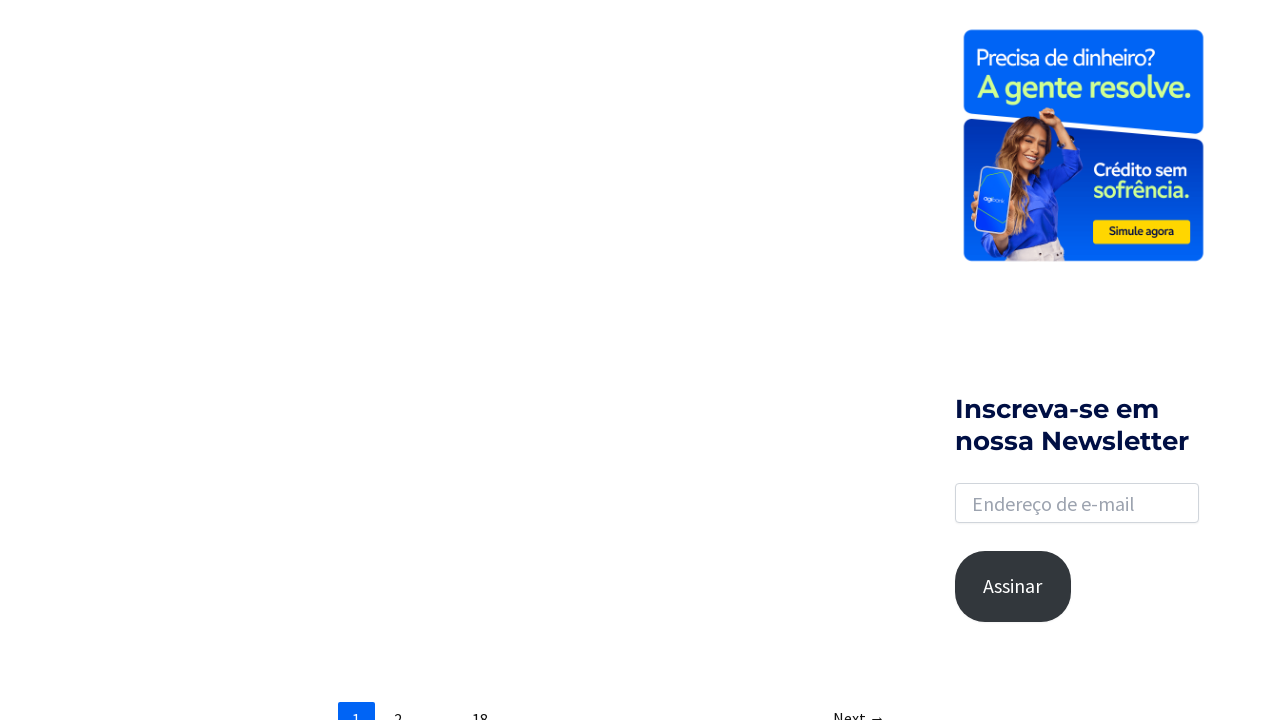

Scrolled down to load more results (scroll 2/10)
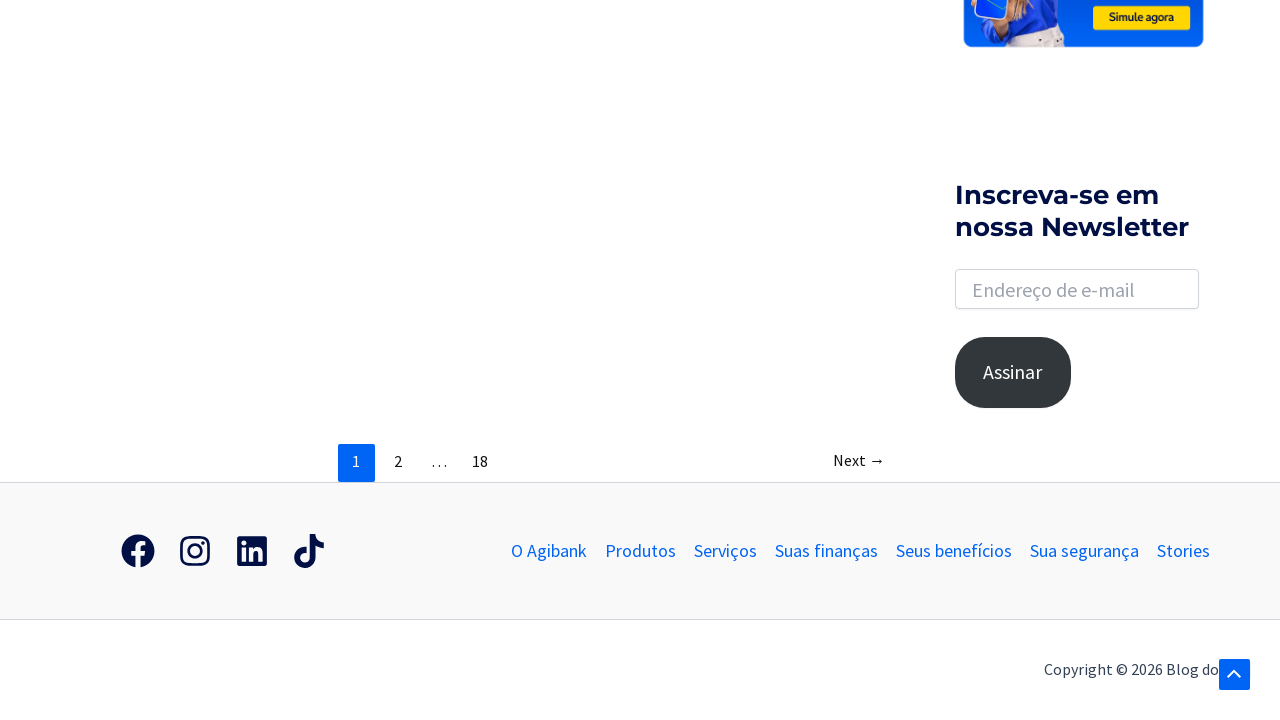

Waited for content to load after scroll 2
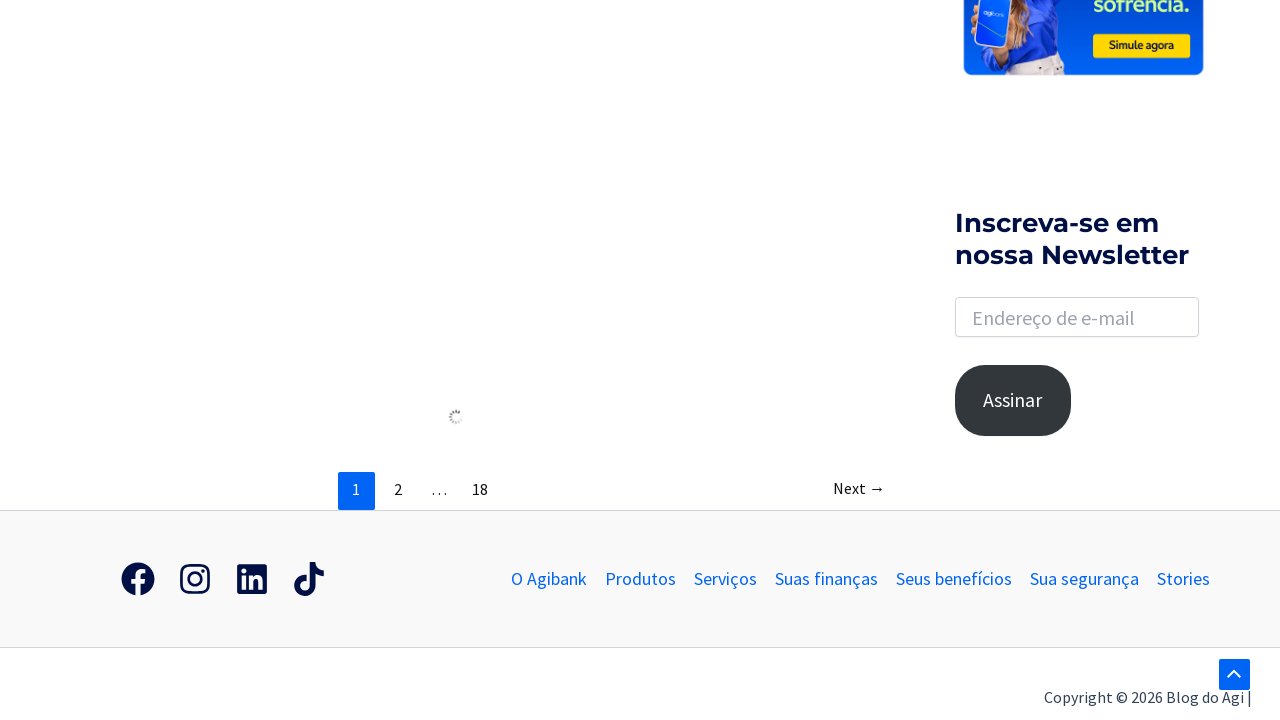

Scrolled down to load more results (scroll 3/10)
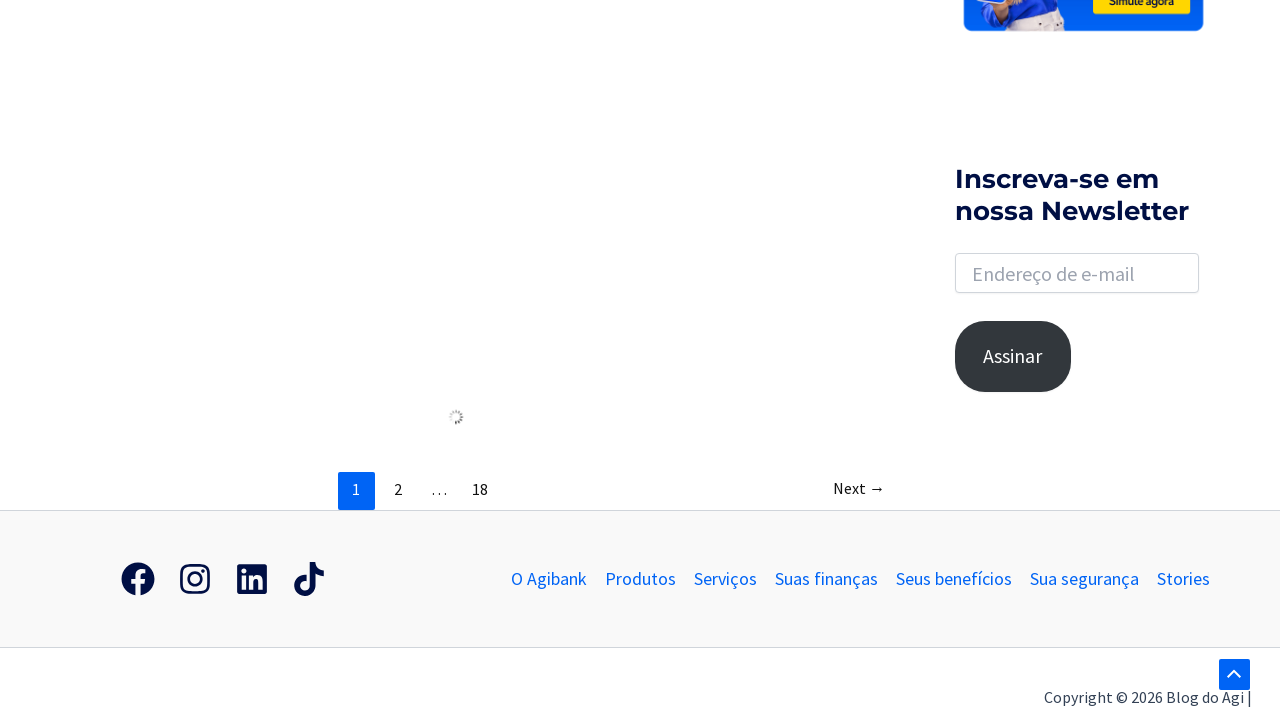

Waited for content to load after scroll 3
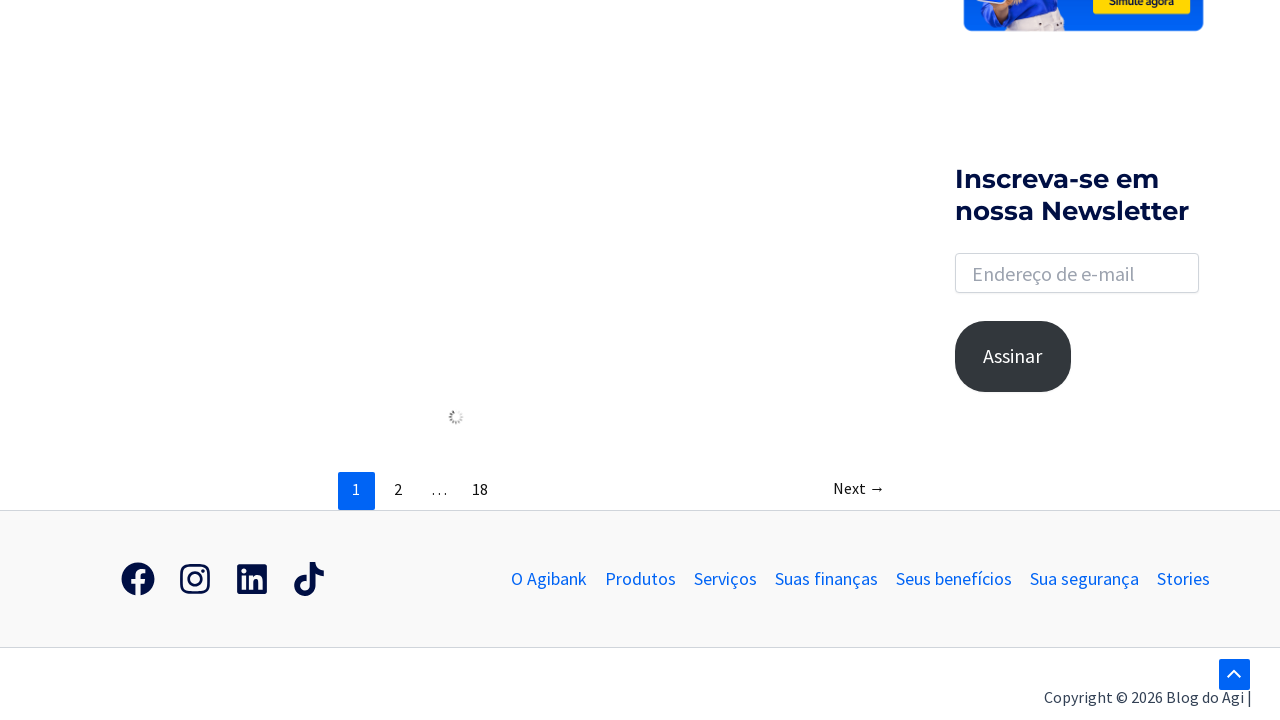

Scrolled down to load more results (scroll 4/10)
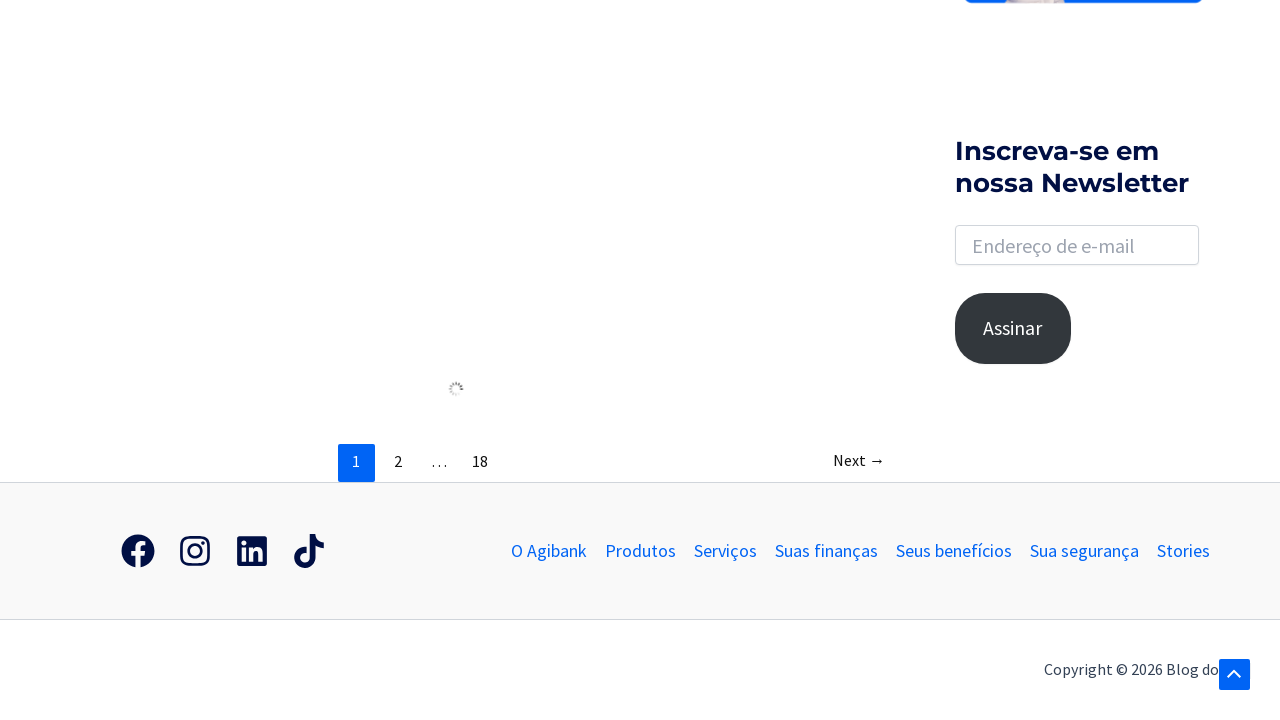

Waited for content to load after scroll 4
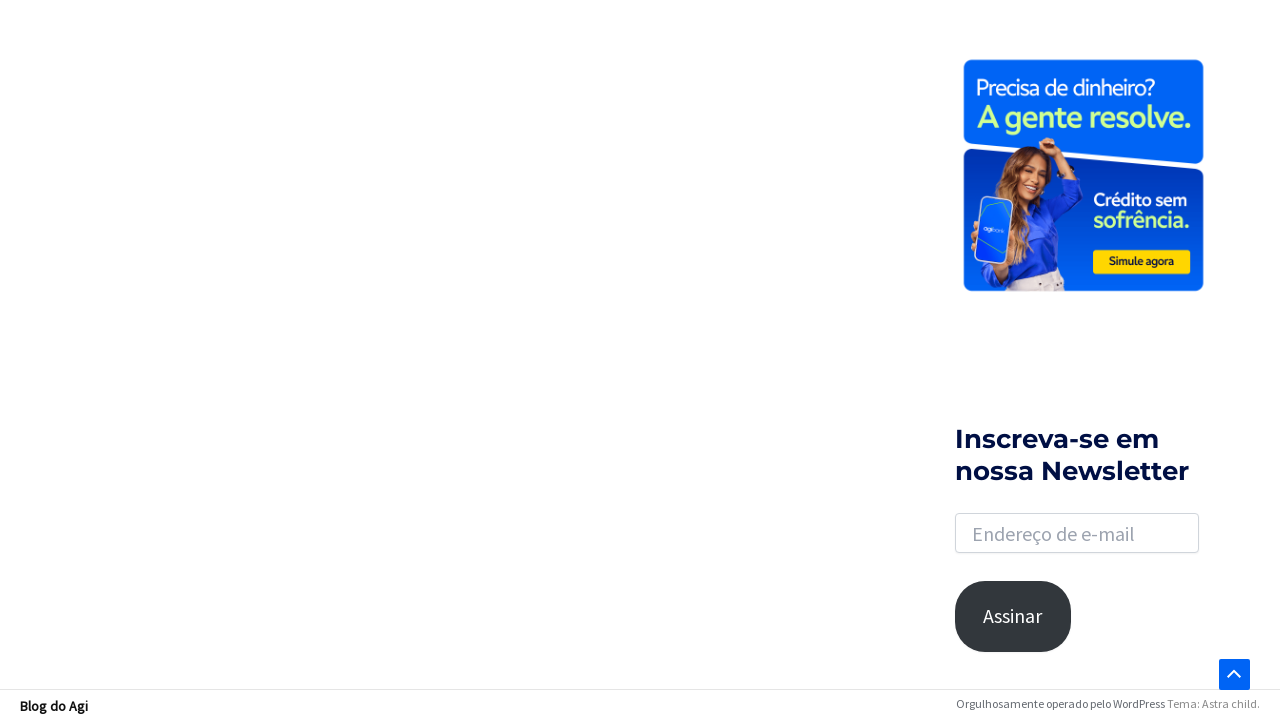

Scrolled down to load more results (scroll 5/10)
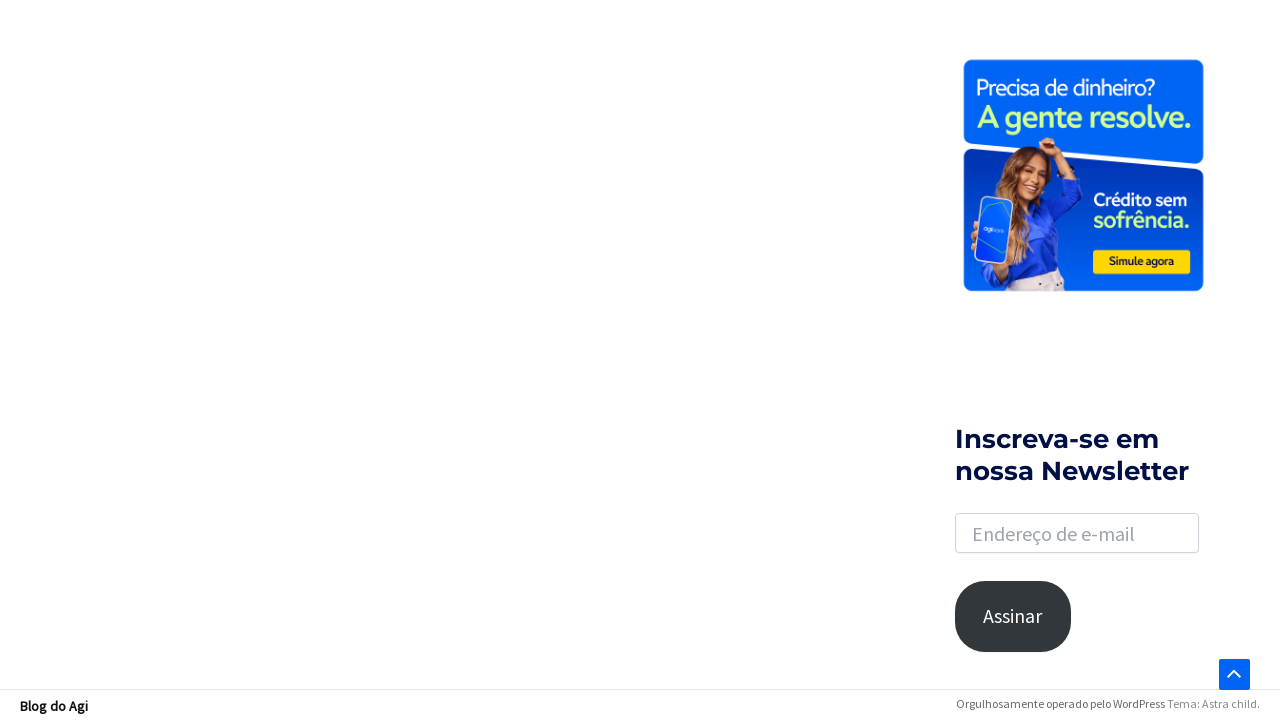

Waited for content to load after scroll 5
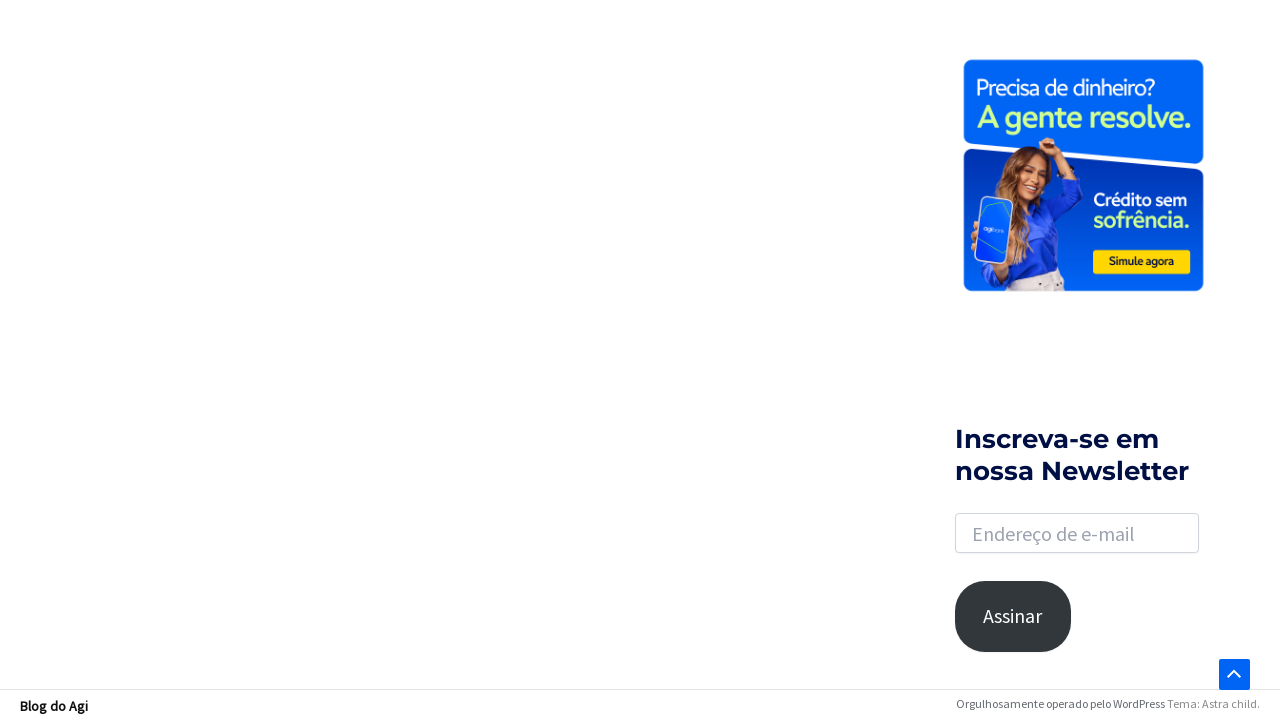

Scrolled down to load more results (scroll 6/10)
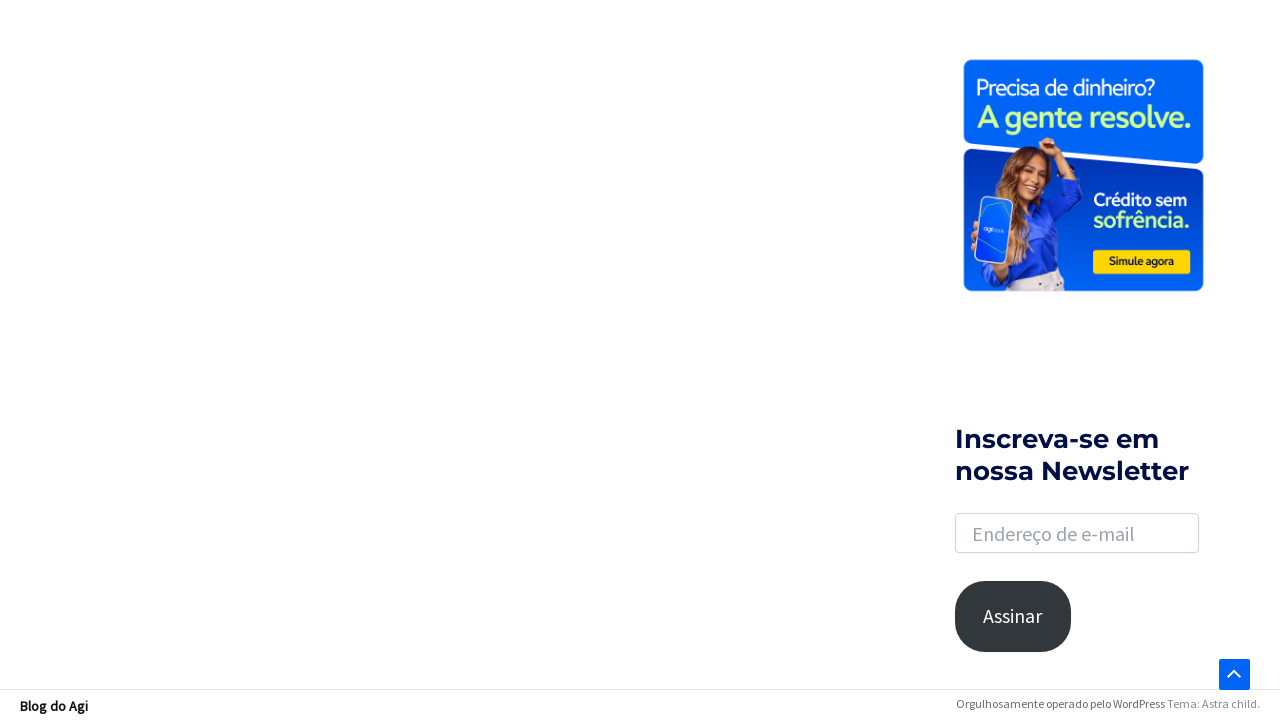

Waited for content to load after scroll 6
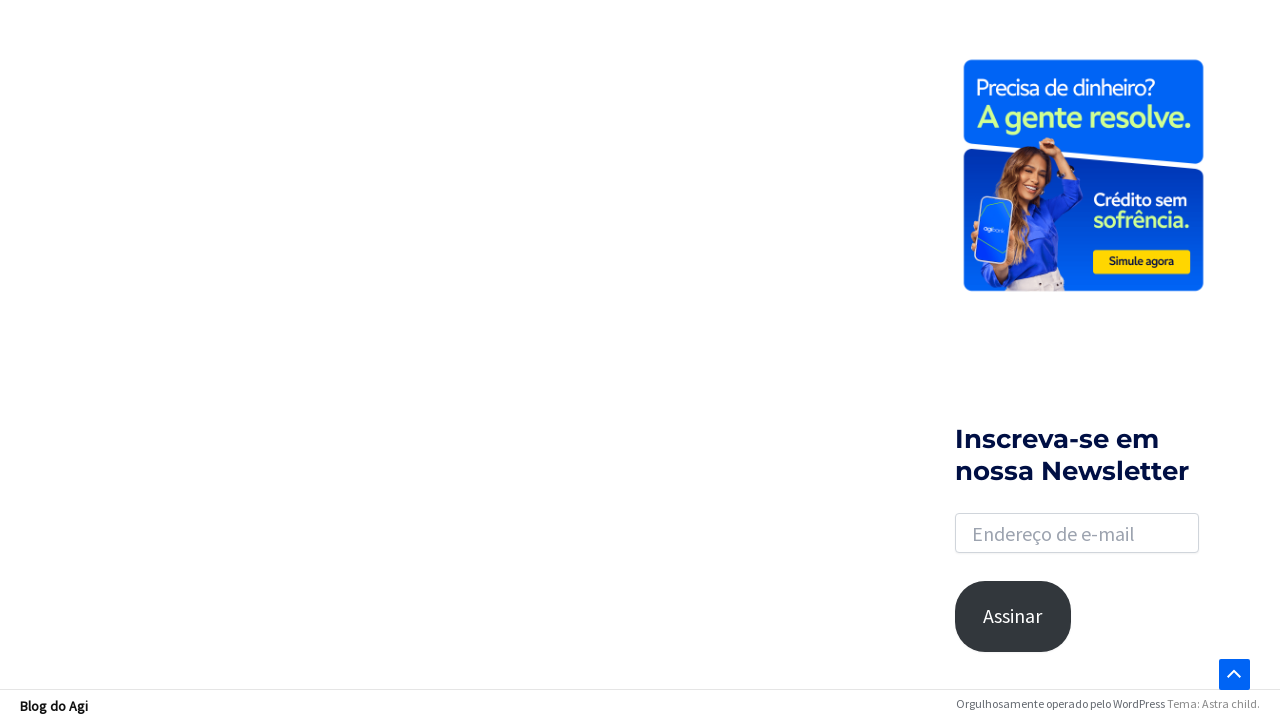

Scrolled down to load more results (scroll 7/10)
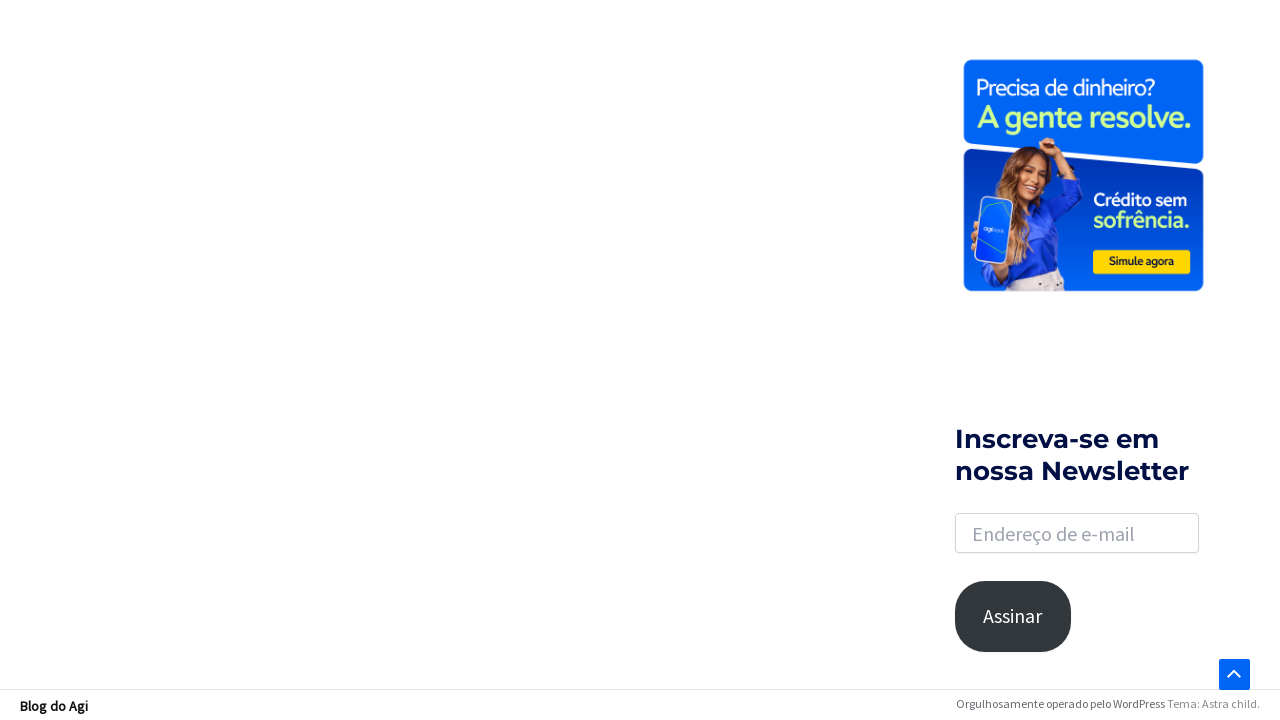

Waited for content to load after scroll 7
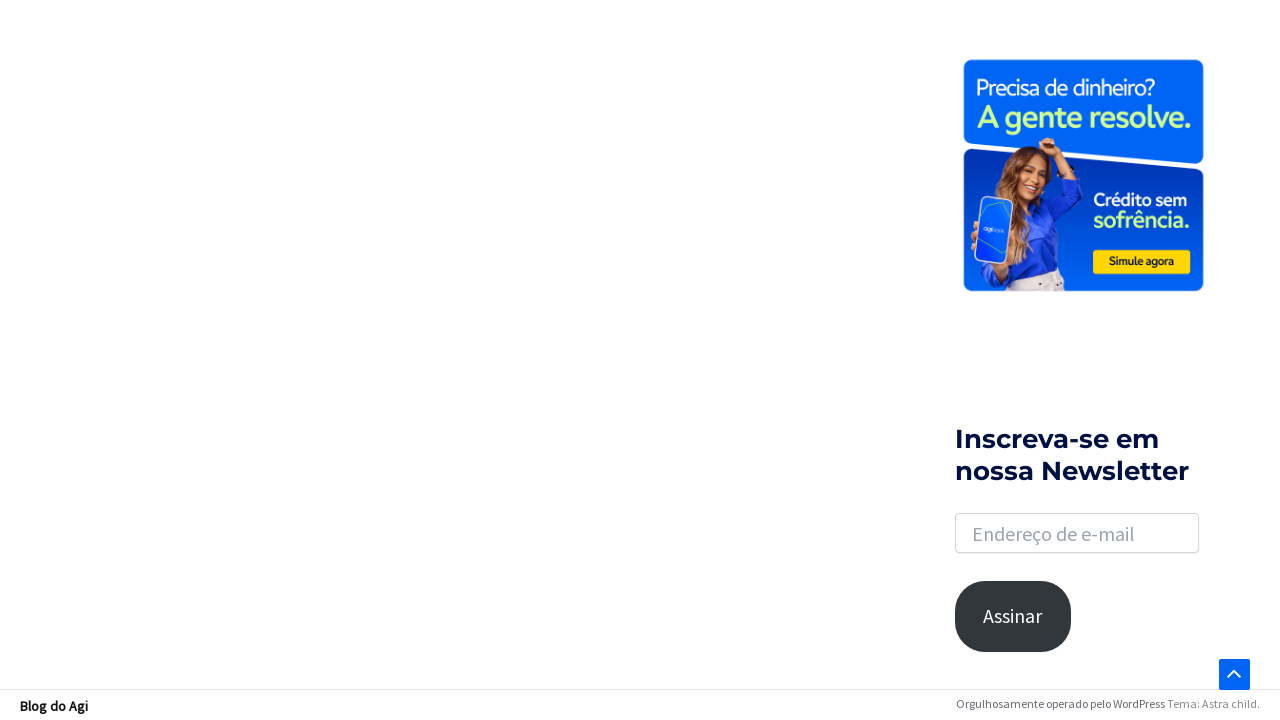

Scrolled down to load more results (scroll 8/10)
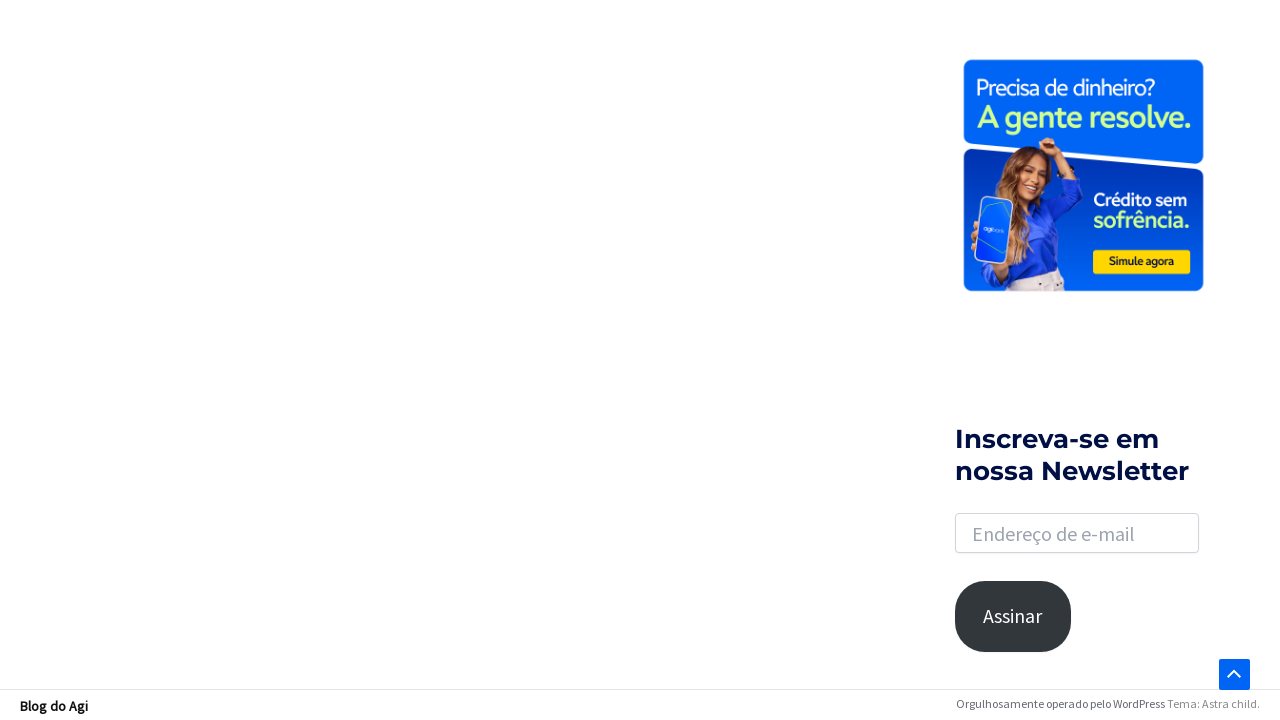

Waited for content to load after scroll 8
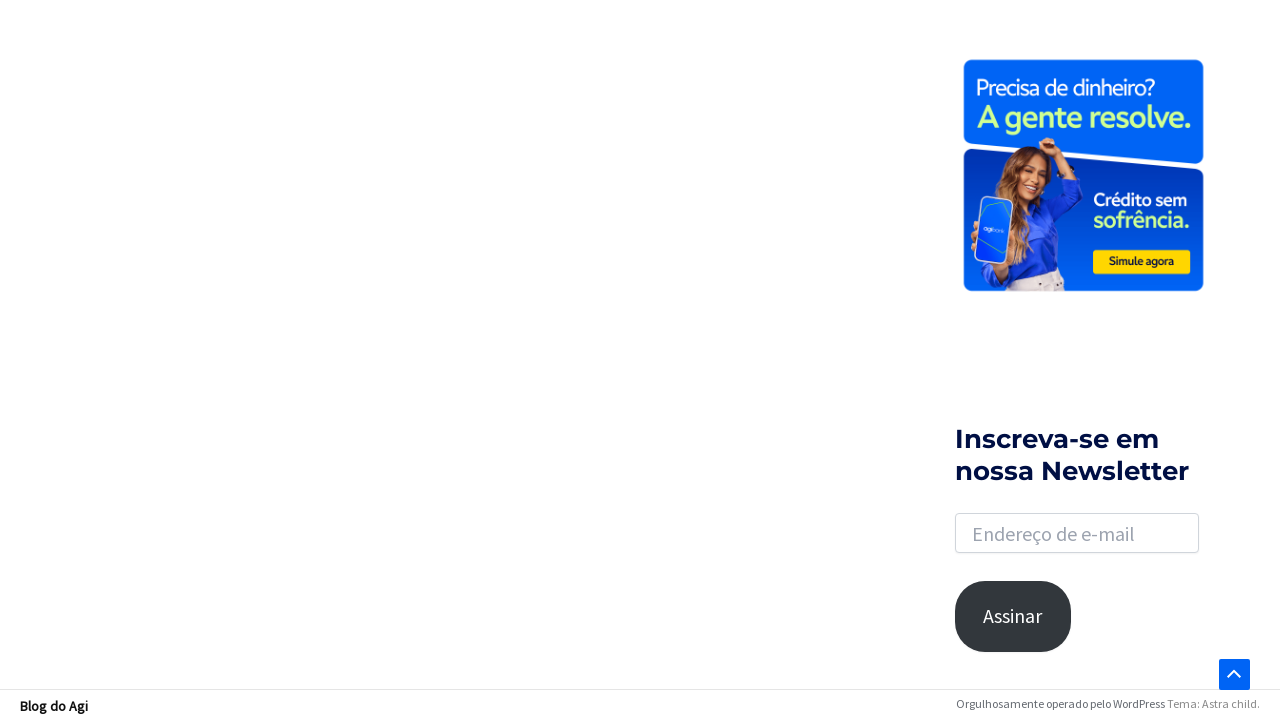

Scrolled down to load more results (scroll 9/10)
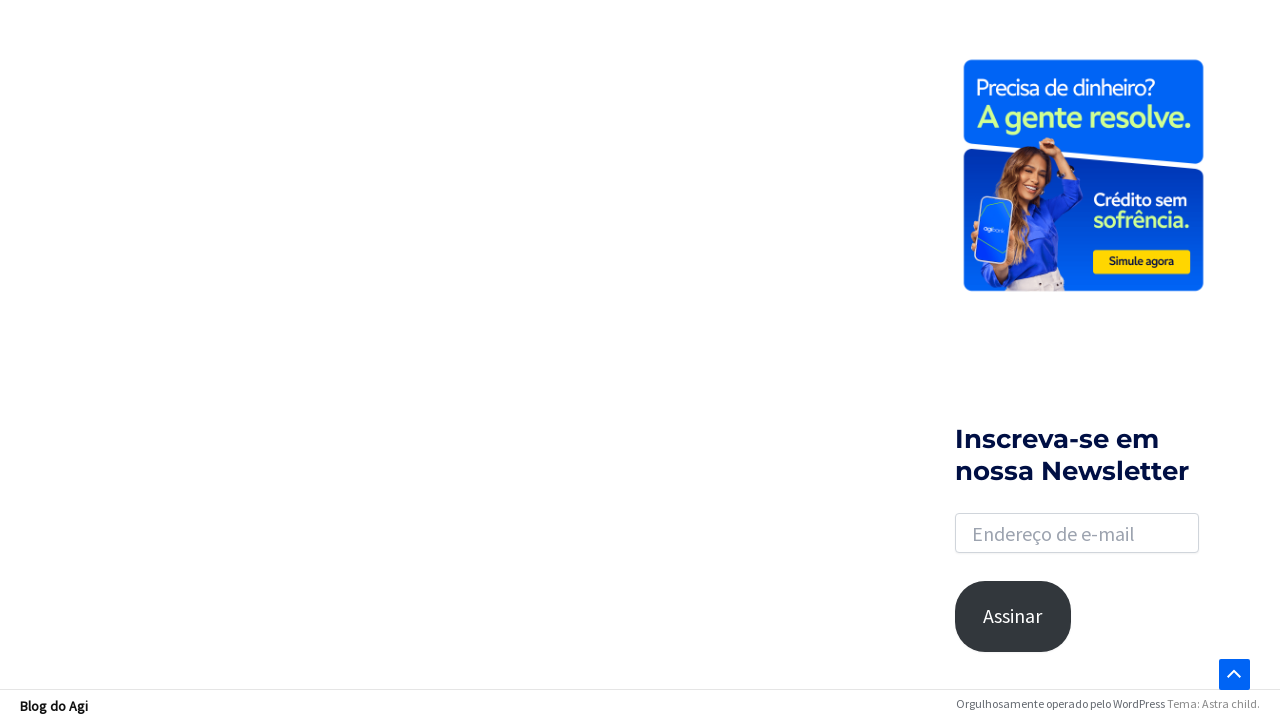

Waited for content to load after scroll 9
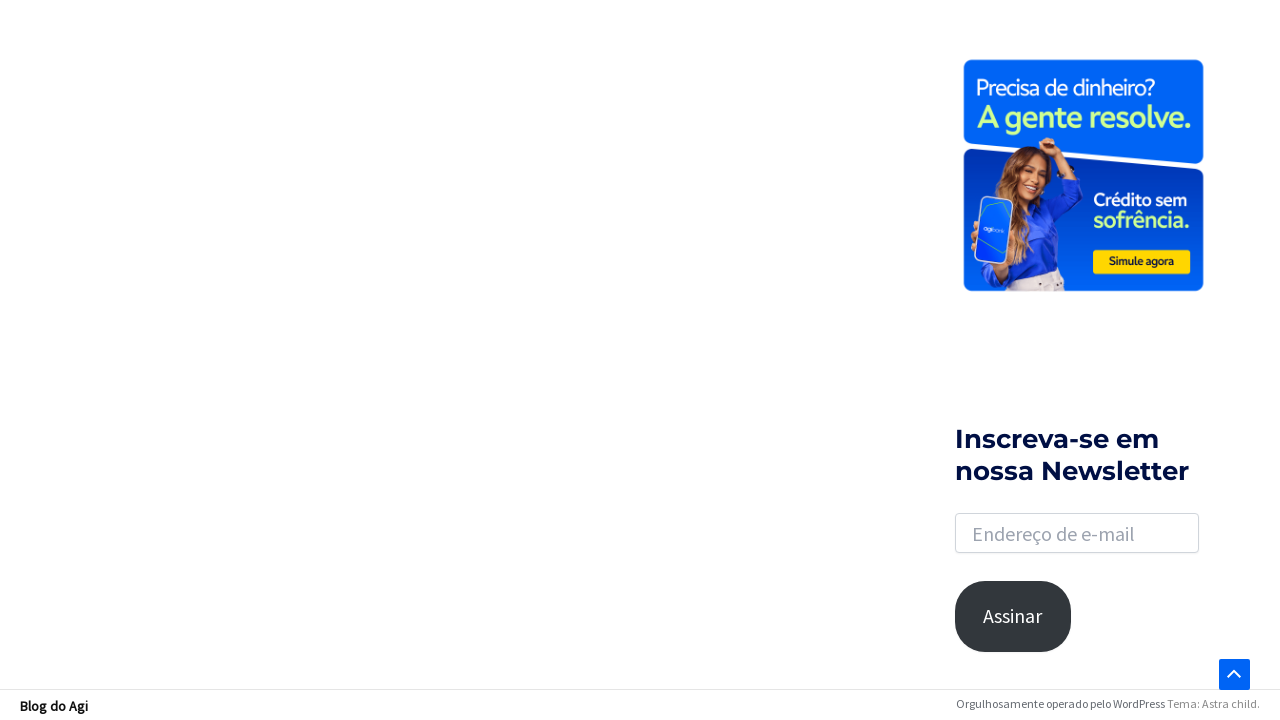

Scrolled down to load more results (scroll 10/10)
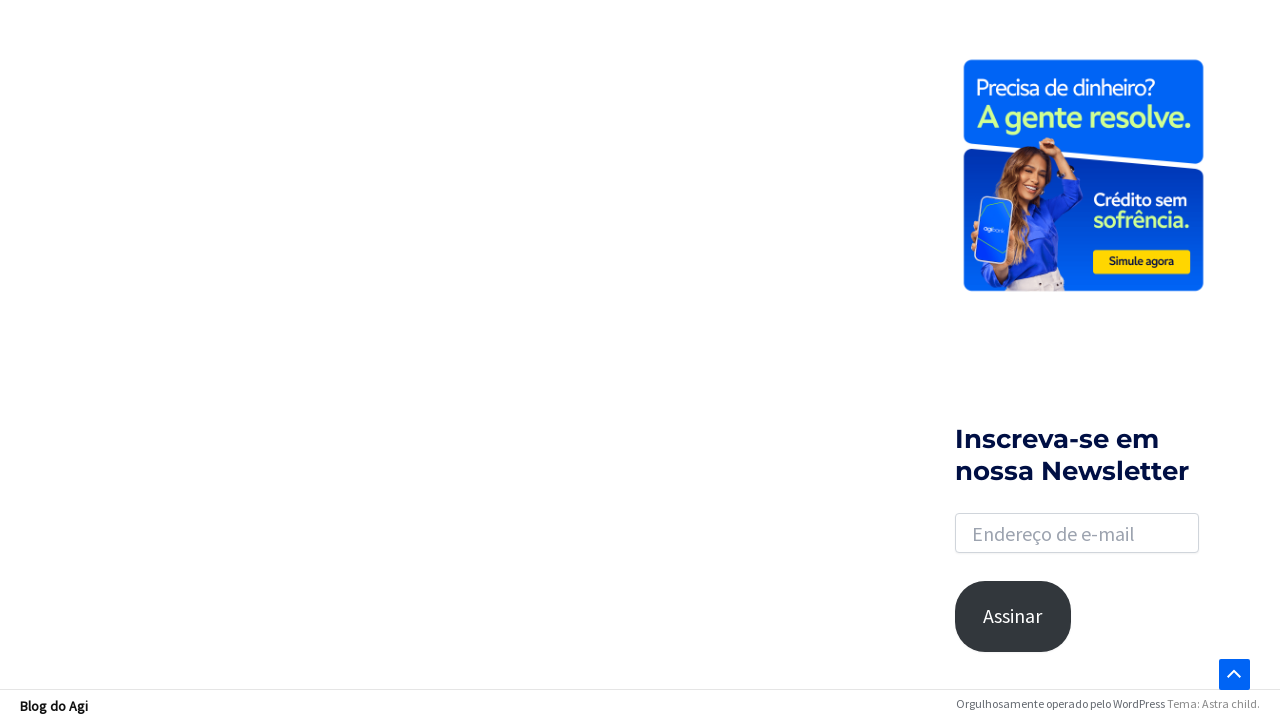

Waited for content to load after scroll 10
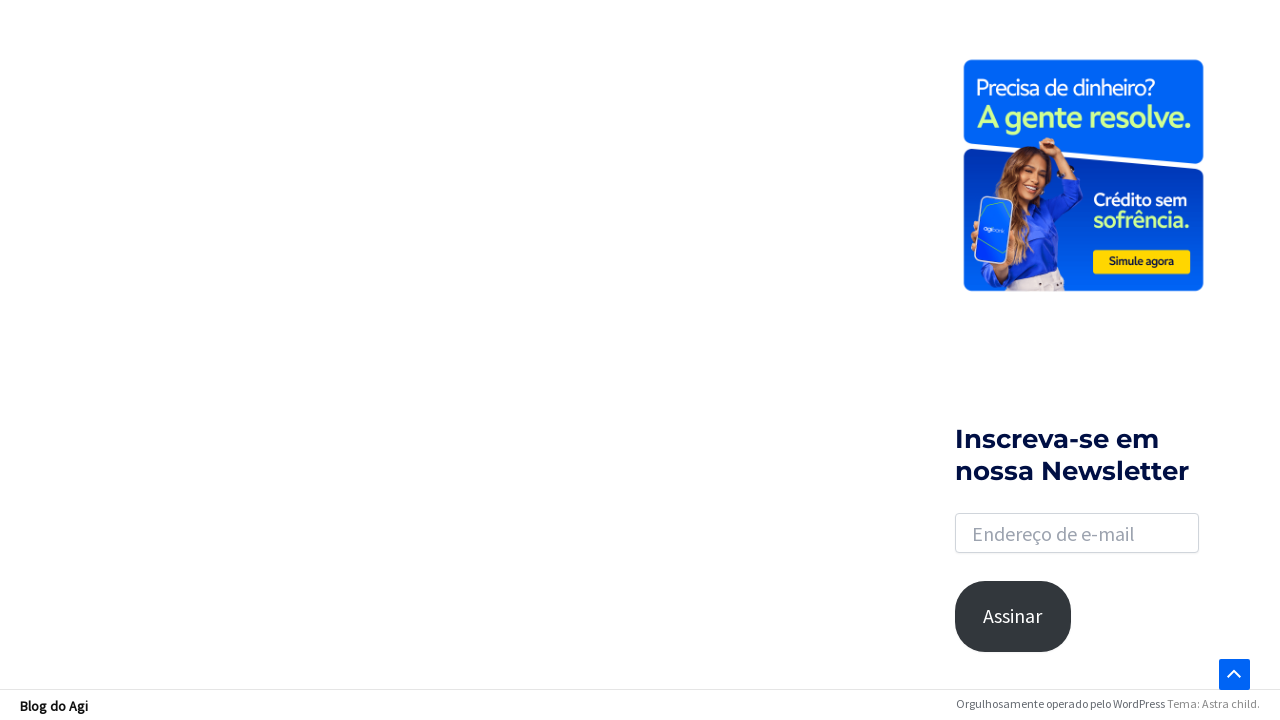

Article elements loaded in search results
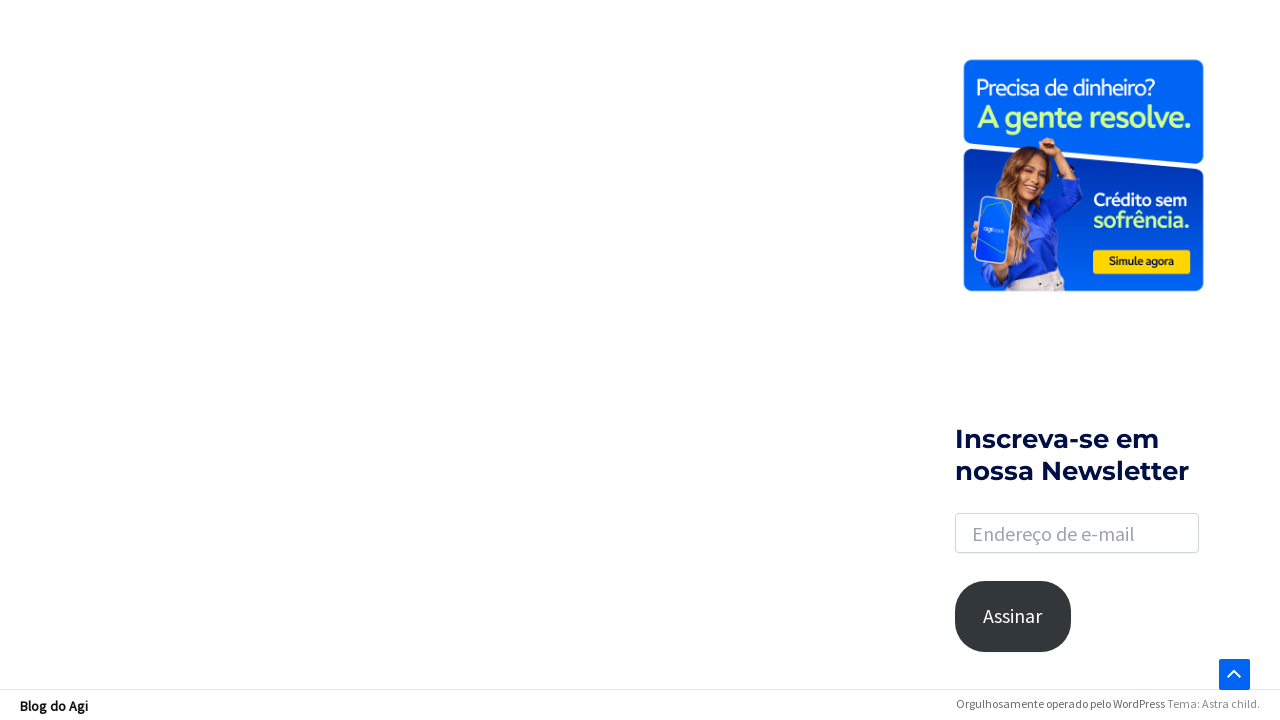

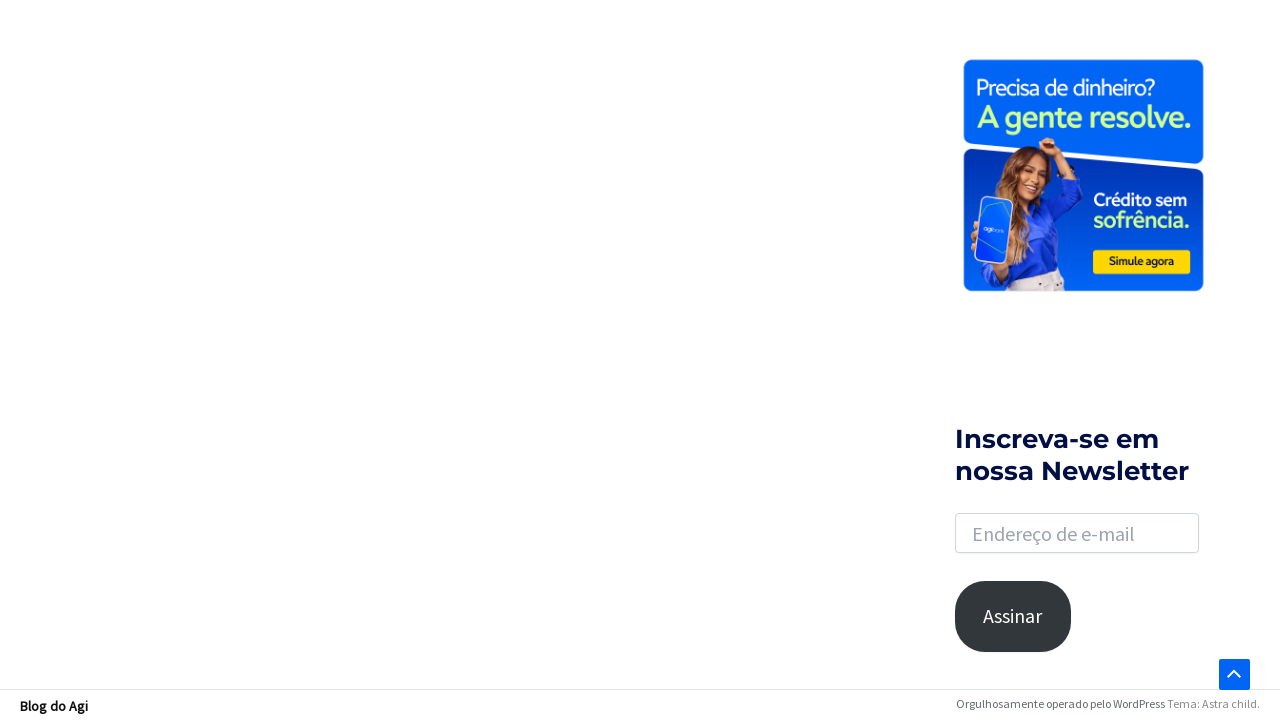